Tests jQuery UI droppable functionality by dragging an element and dropping it onto a target area

Starting URL: https://jqueryui.com/droppable/

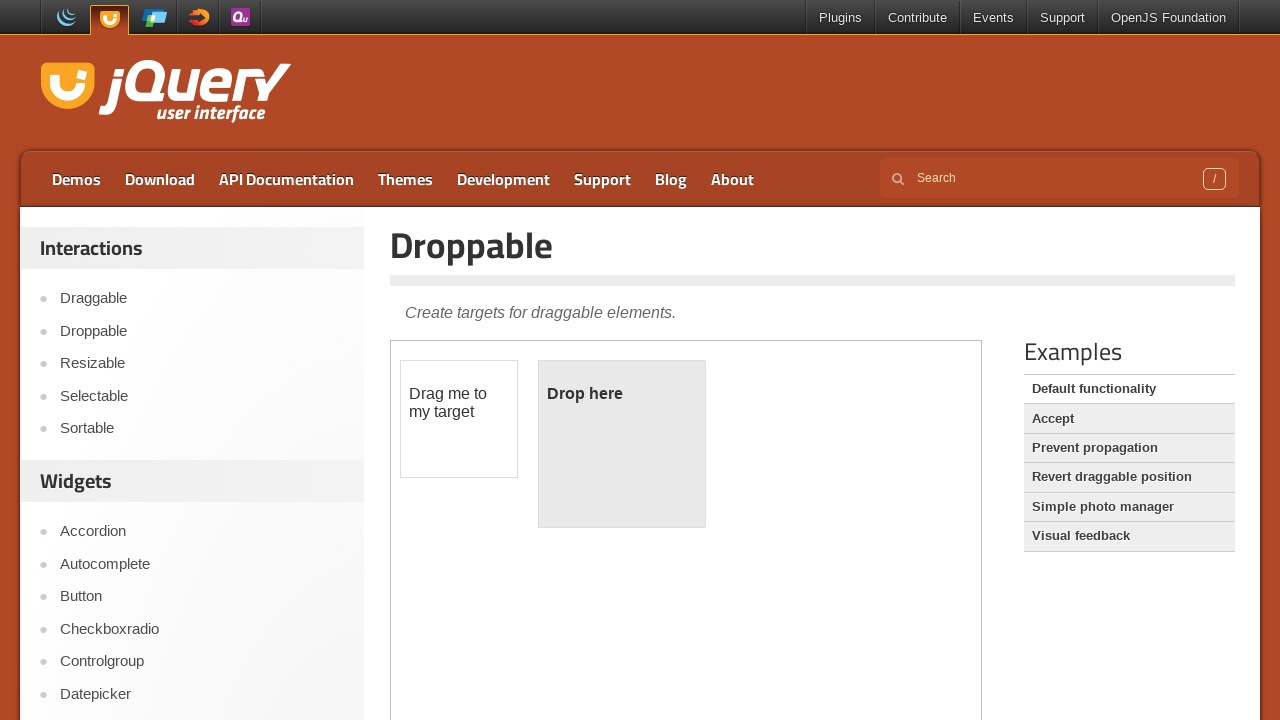

Located the iframe containing the droppable demo
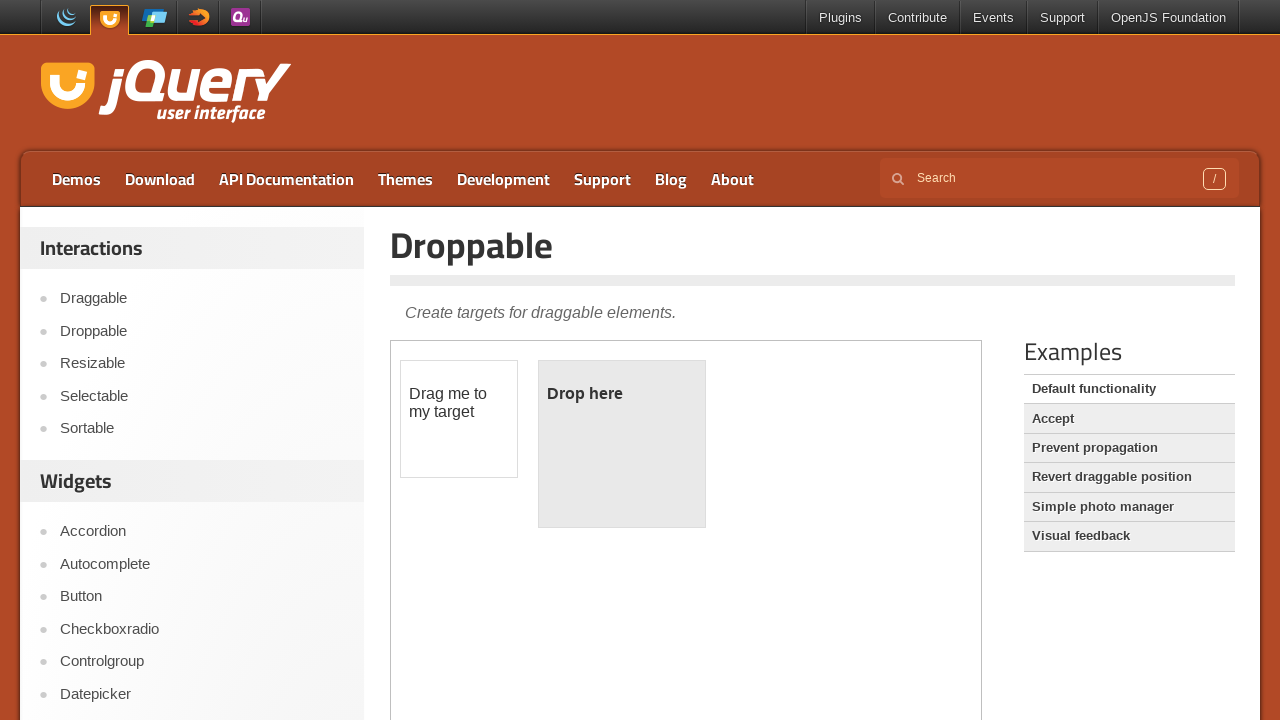

Located the draggable element
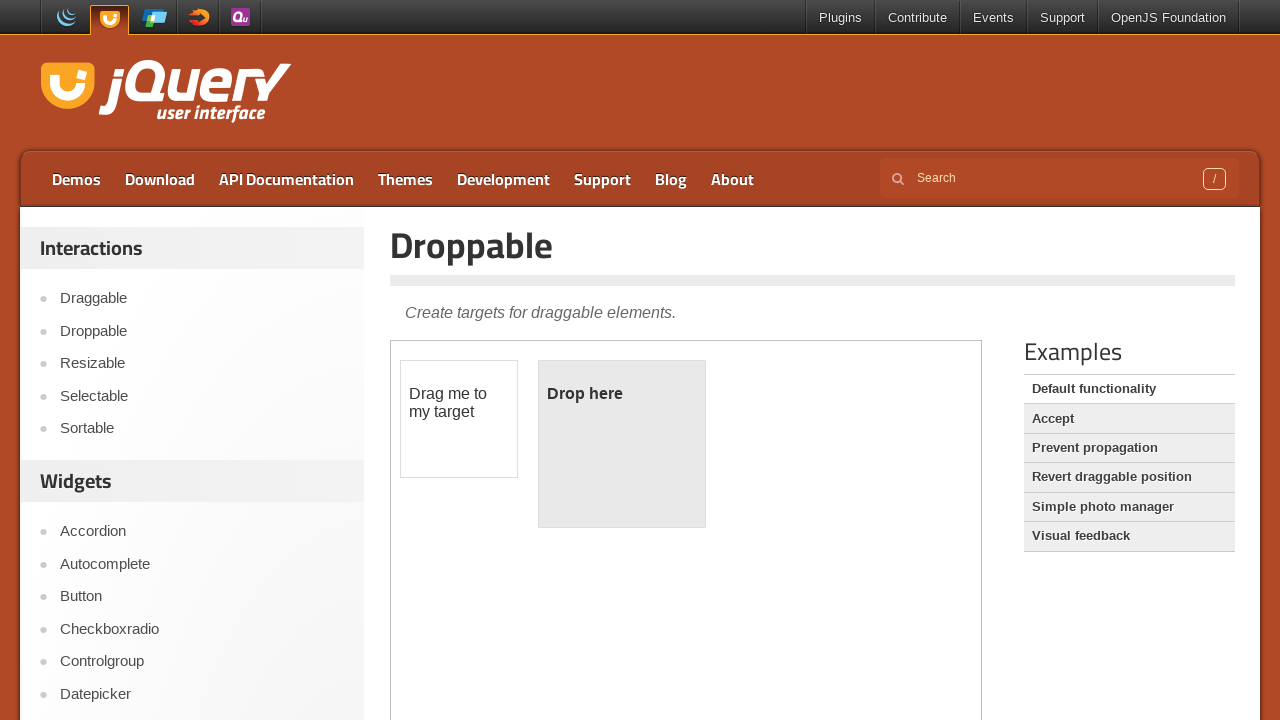

Located the droppable target area
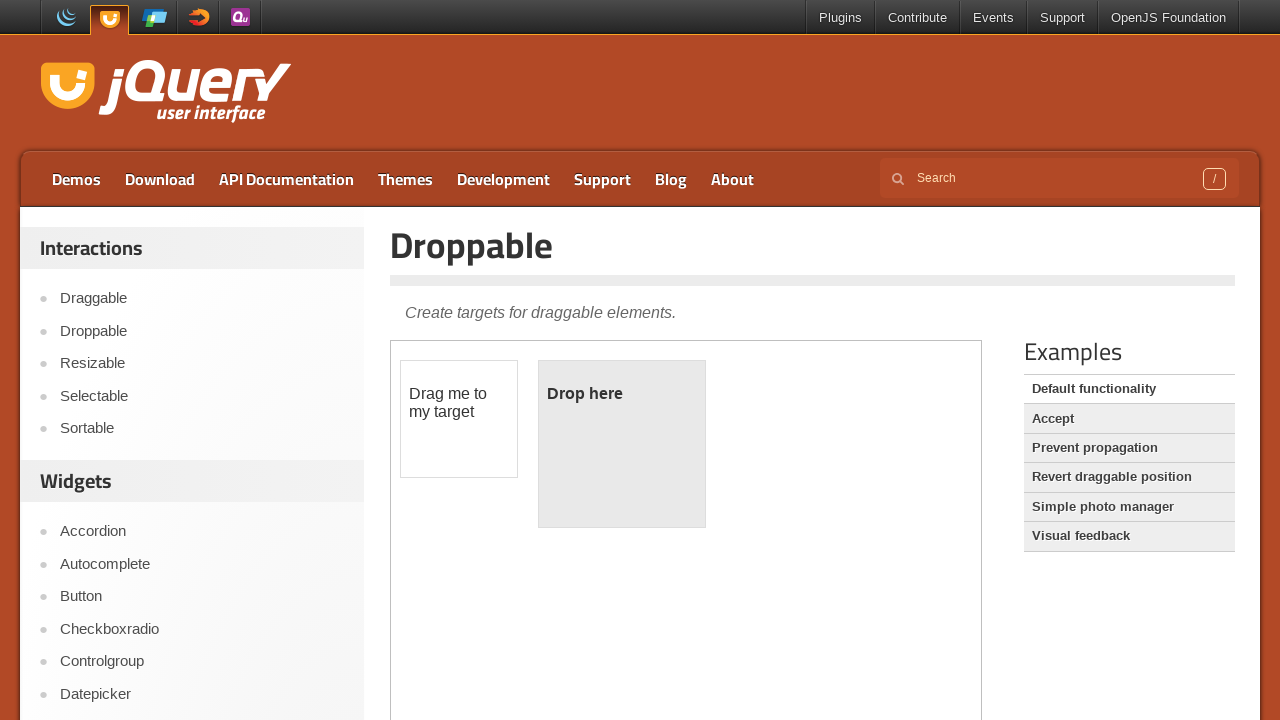

Dragged the draggable element and dropped it onto the droppable area at (622, 444)
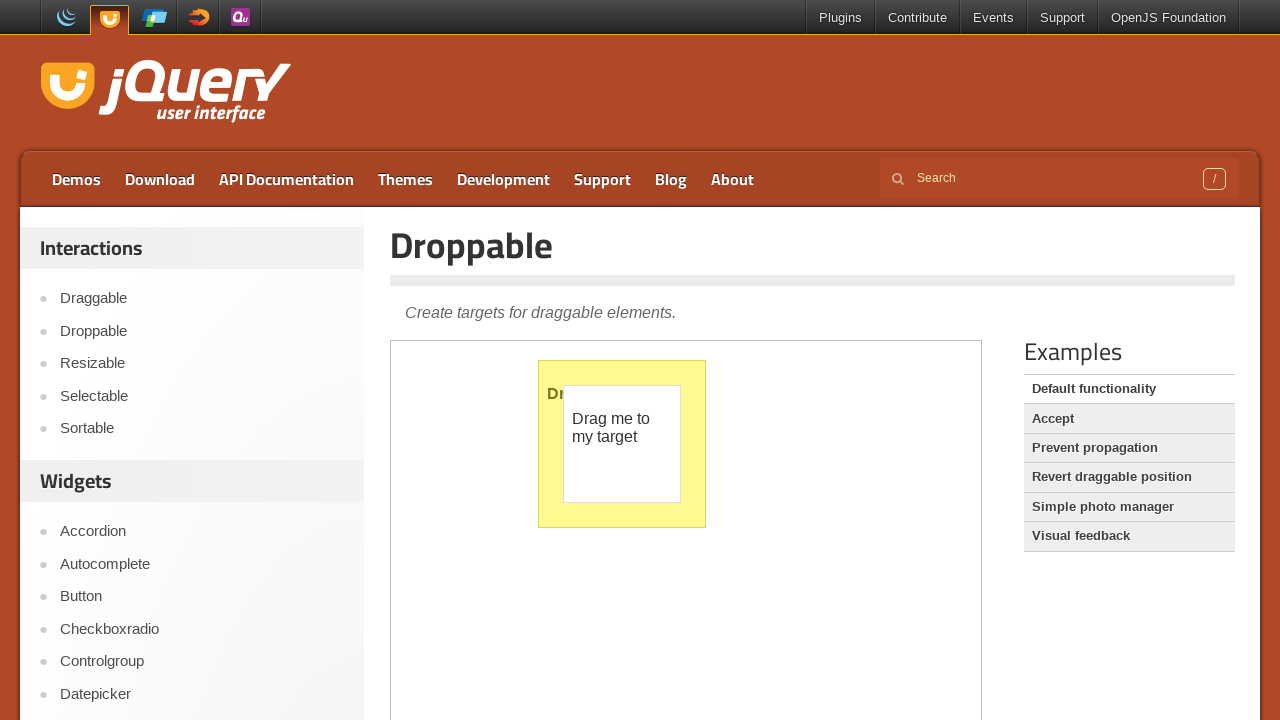

Retrieved text content from droppable area after drop
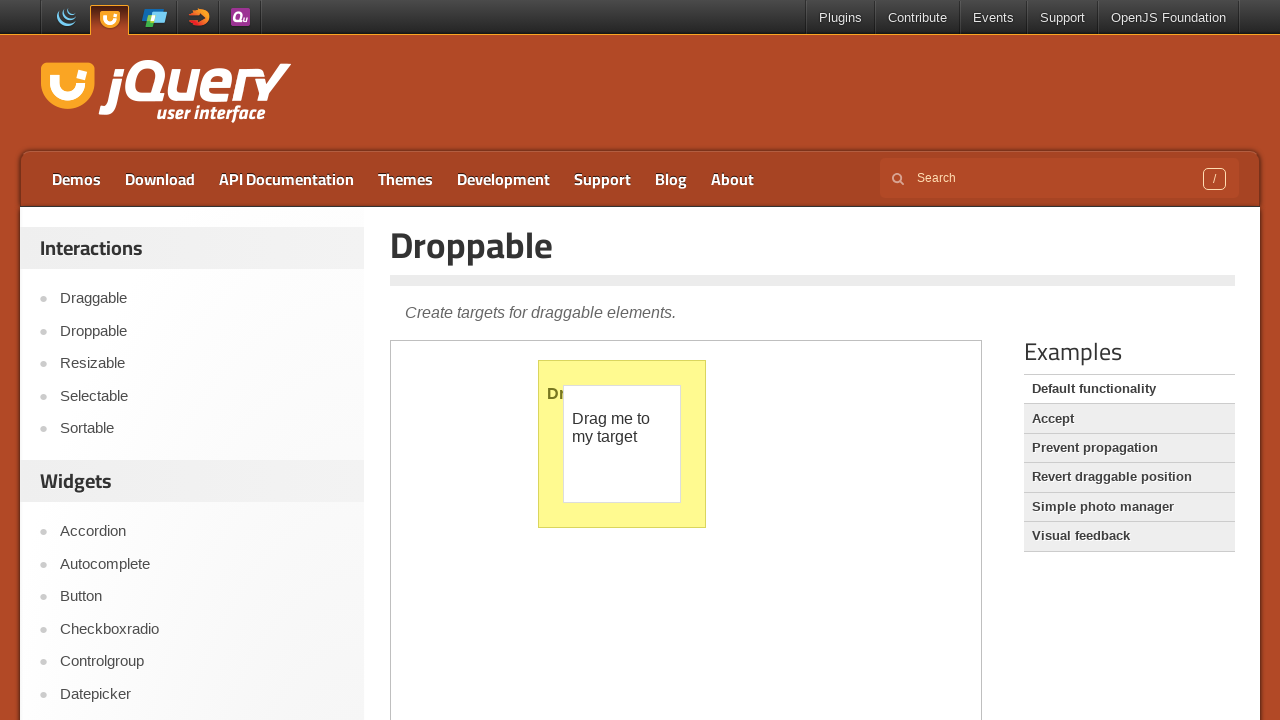

Printed droppable text: 
	Dropped!

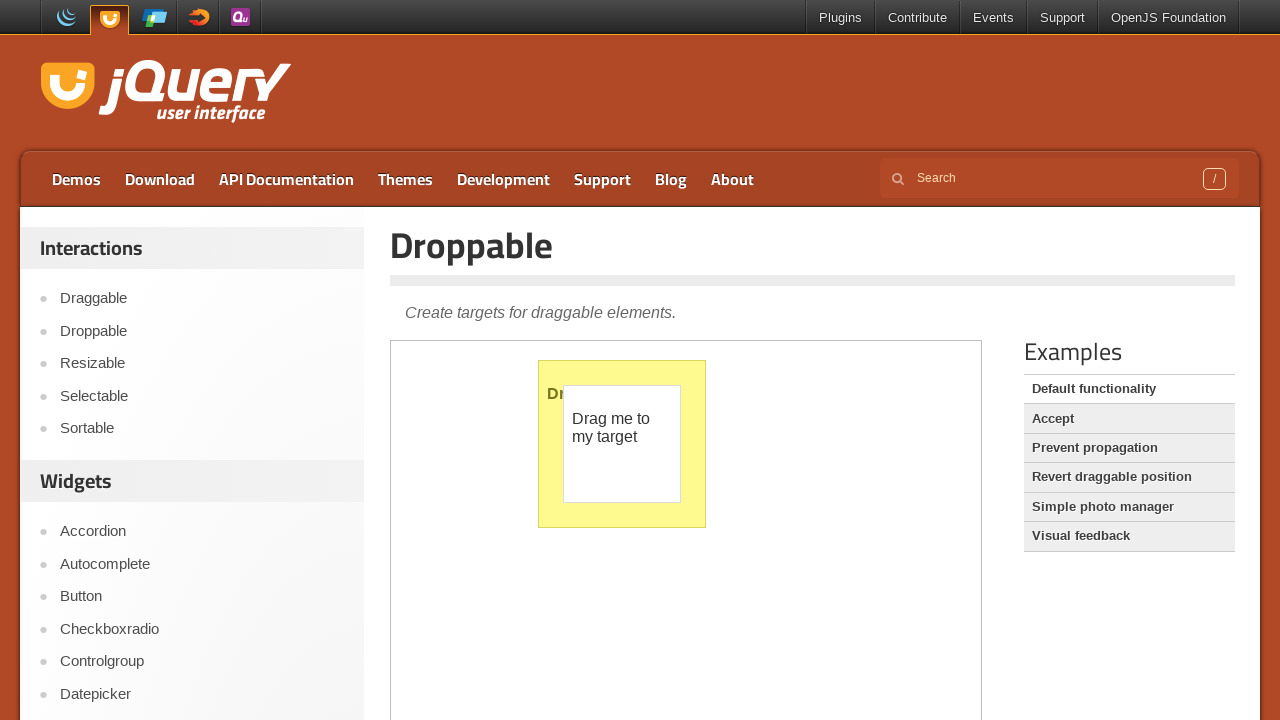

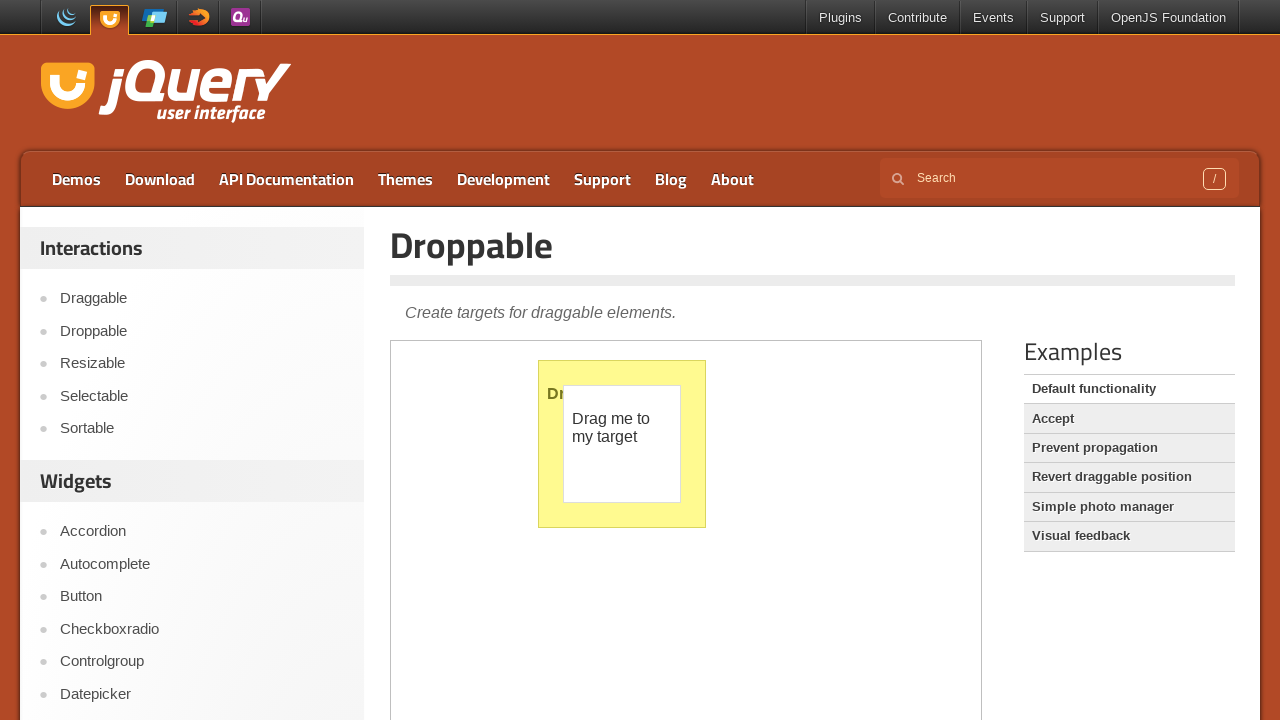